Tests dropdown menu functionality by clicking to open the dropdown and selecting the autocomplete option from the menu

Starting URL: https://formy-project.herokuapp.com/dropdown

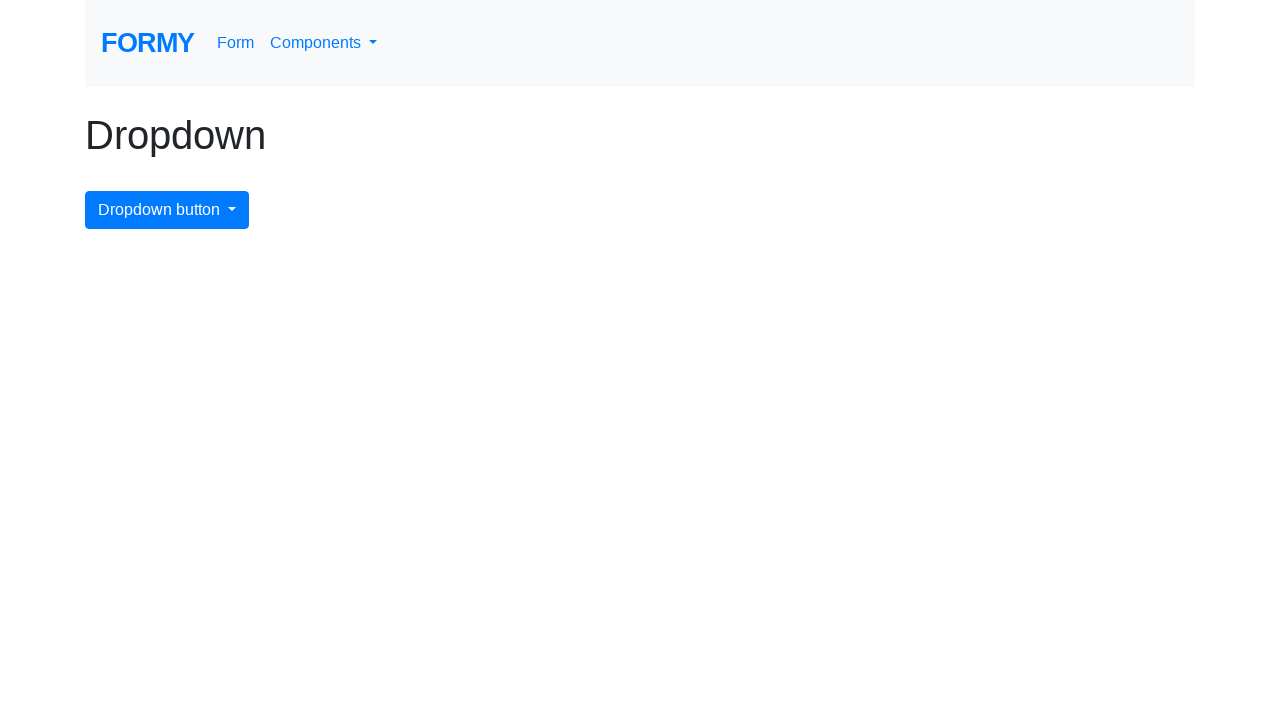

Waited for dropdown menu button to be present
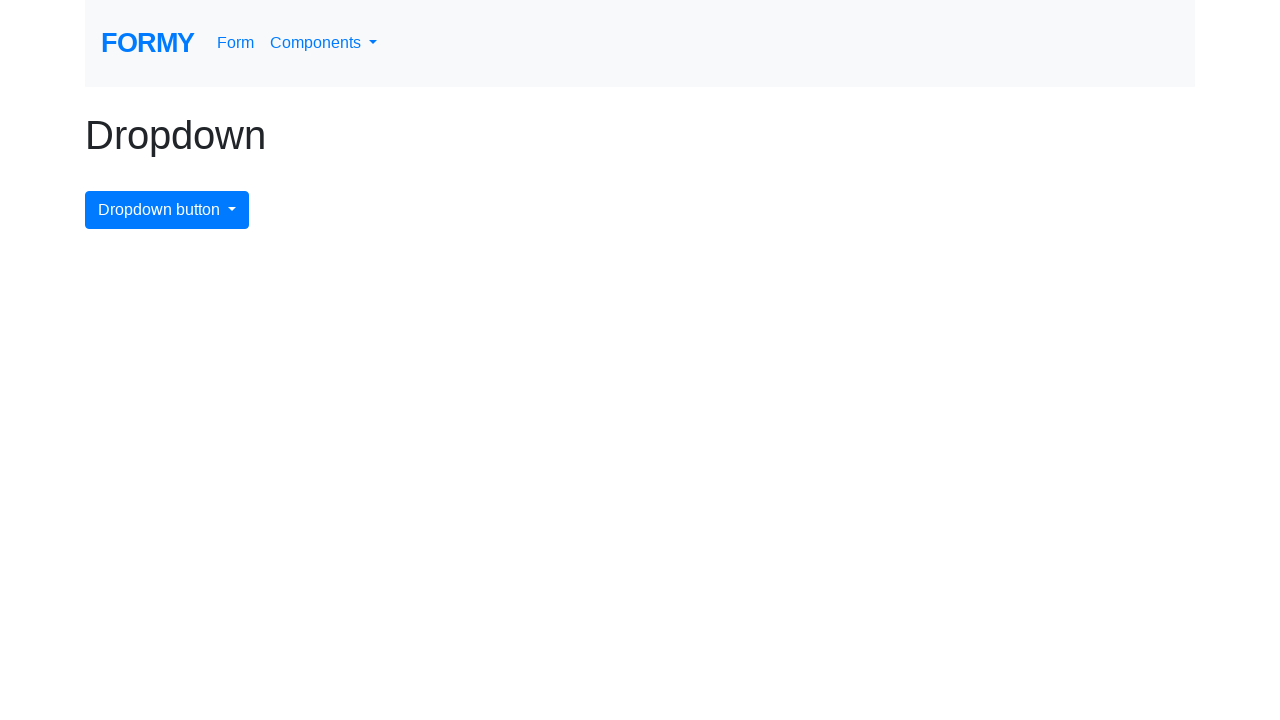

Clicked dropdown menu button to open it at (167, 210) on #dropdownMenuButton
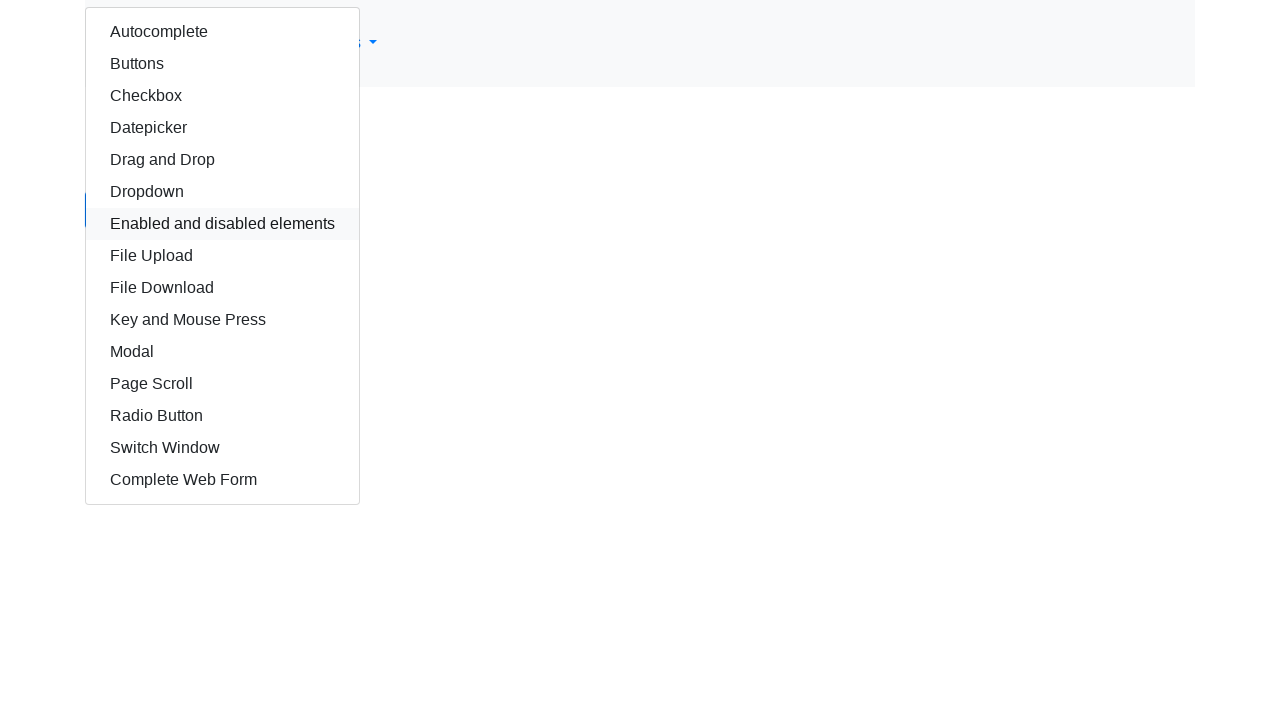

Waited for autocomplete option to be visible in dropdown
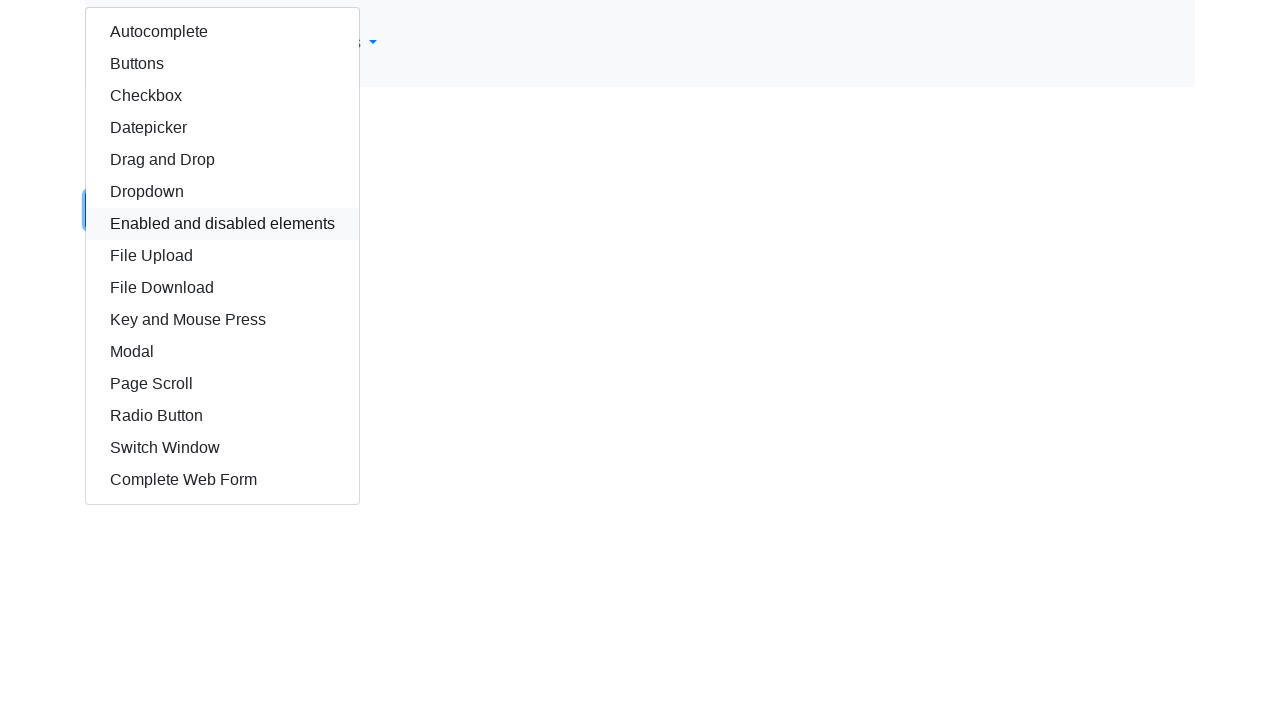

Selected autocomplete option from dropdown menu at (222, 32) on #autocomplete
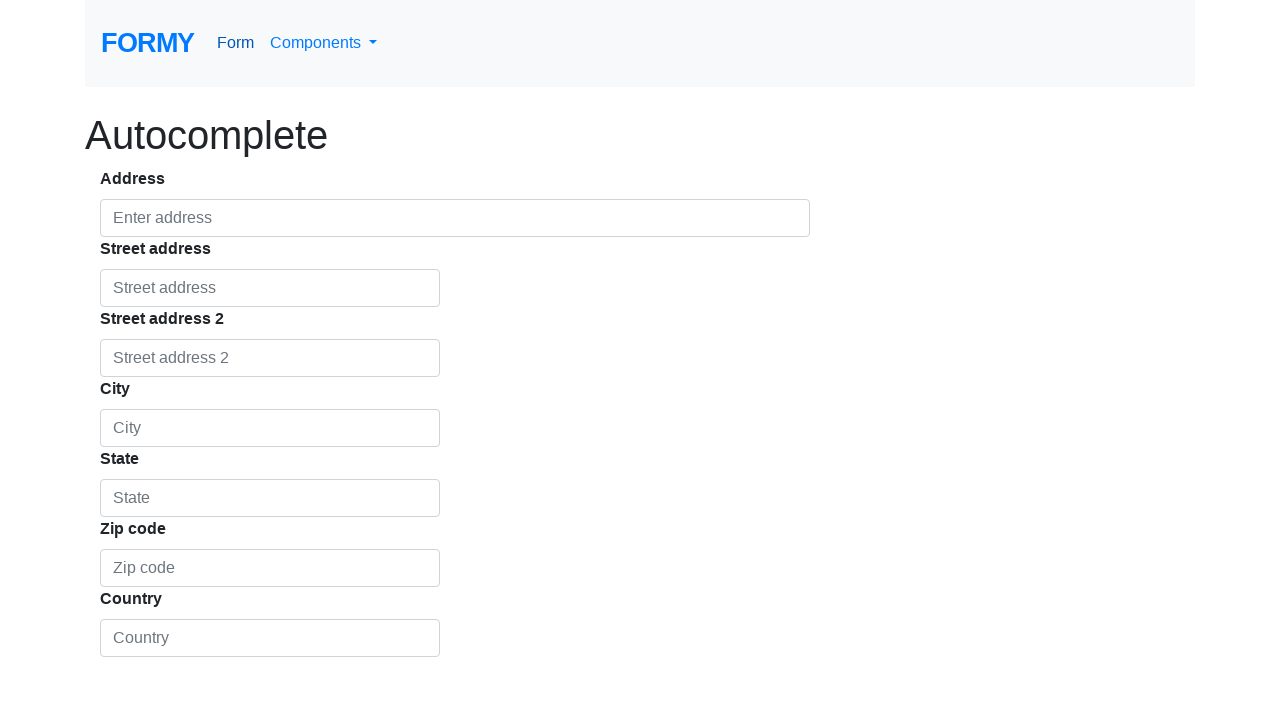

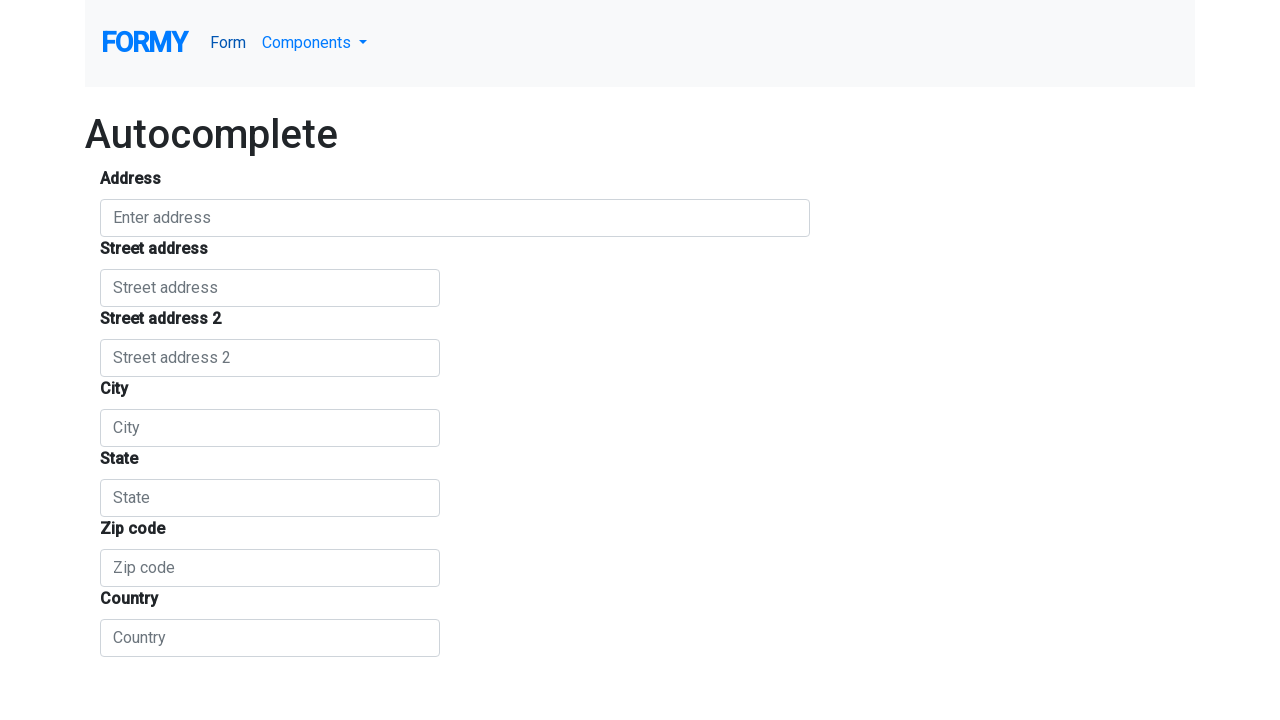